Tests Python.org search functionality using unittest framework by searching for "pycon" and verifying search results are displayed

Starting URL: http://www.python.org

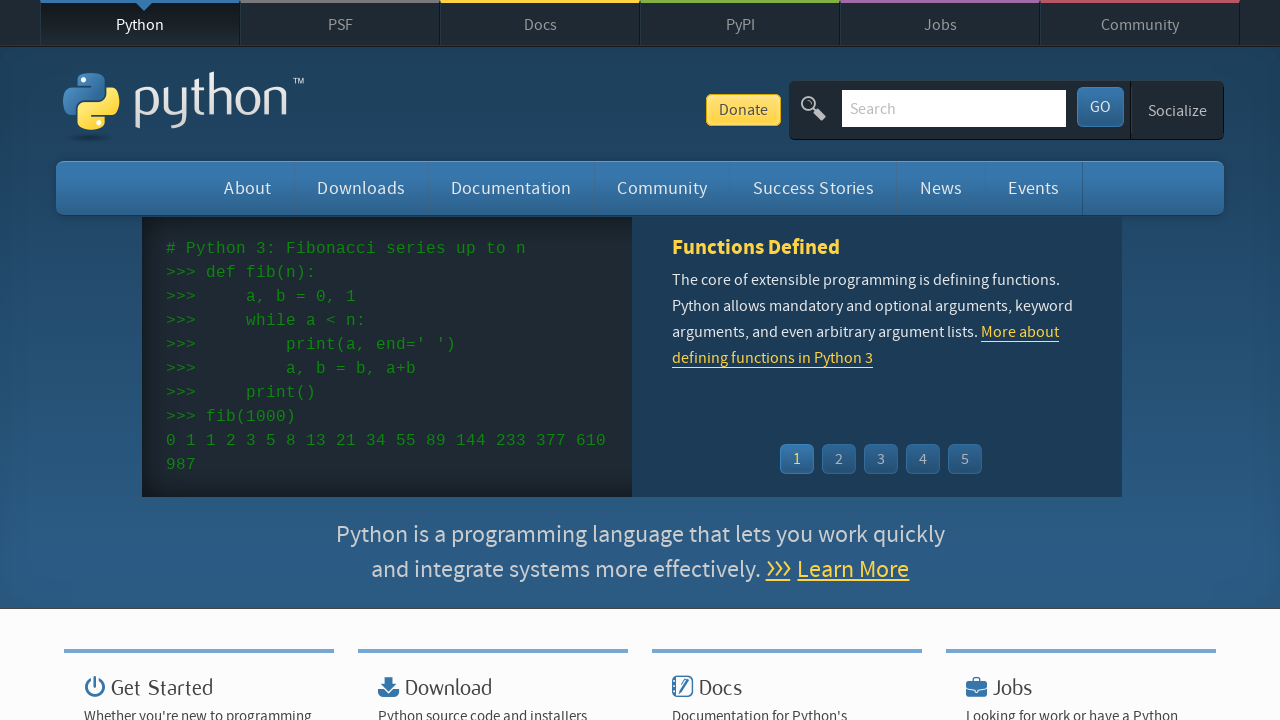

Filled search box with 'pycon' on input[name='q']
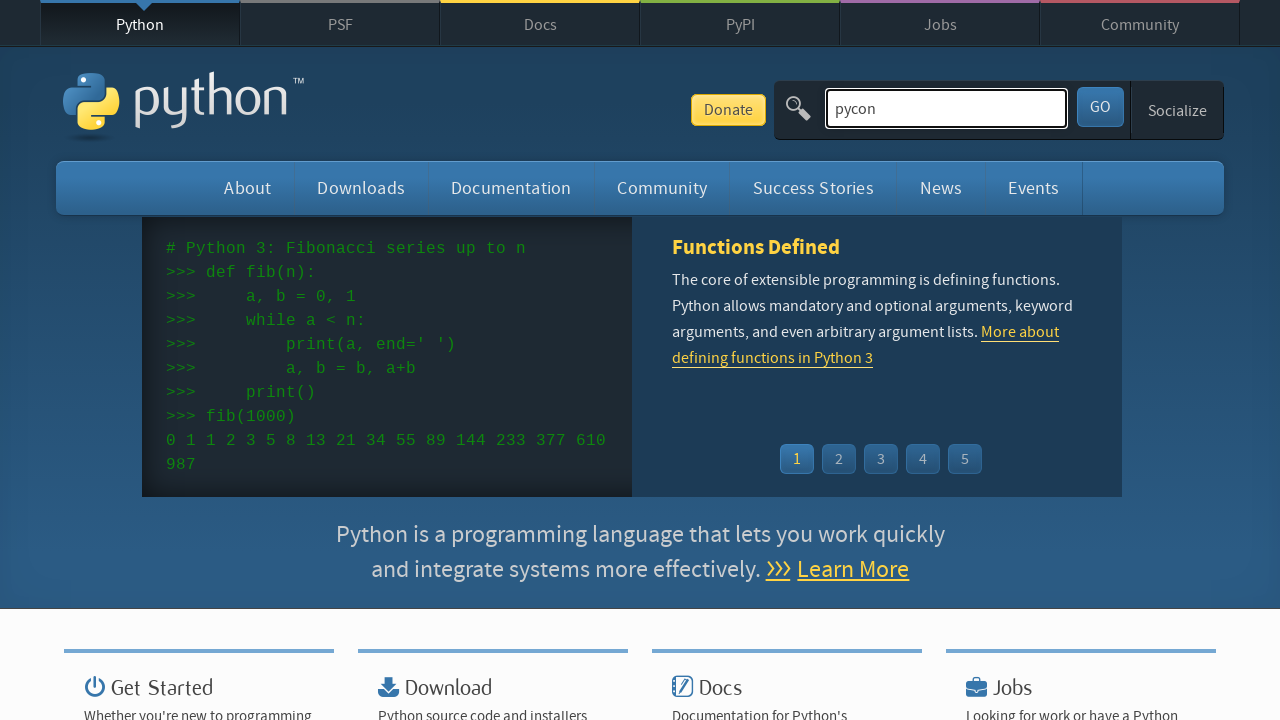

Pressed Enter to submit search on input[name='q']
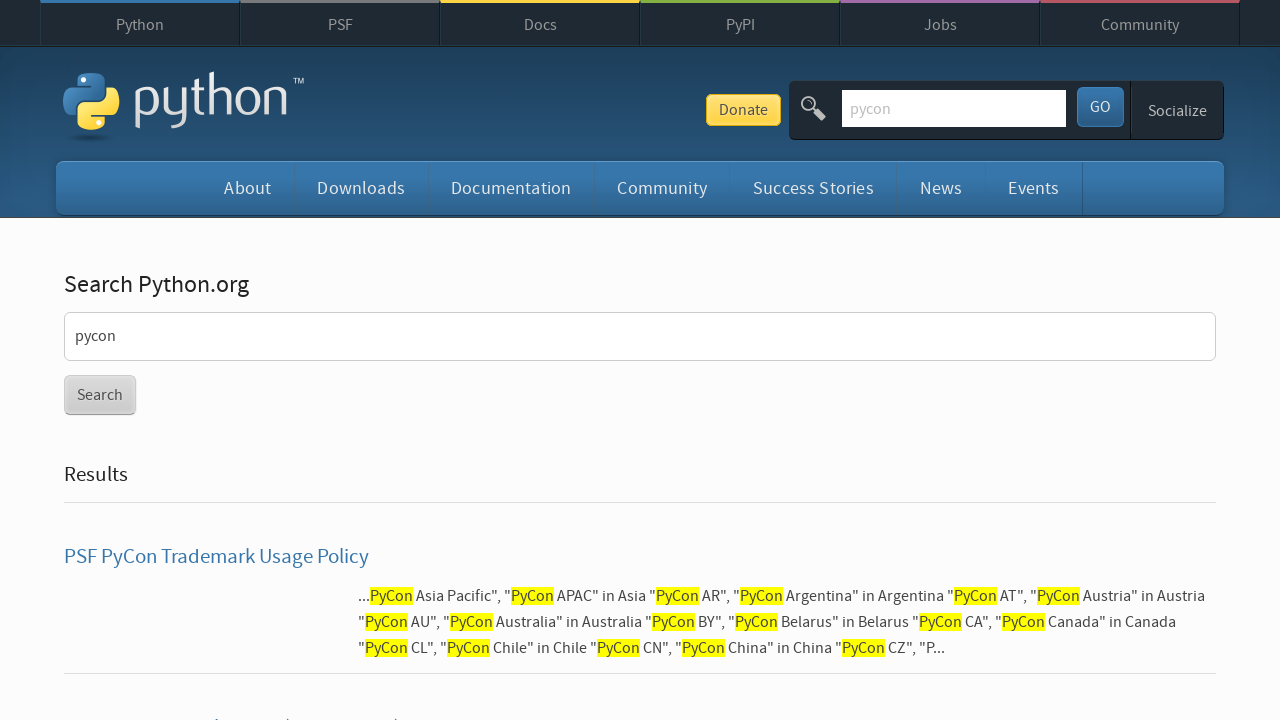

Search results page loaded
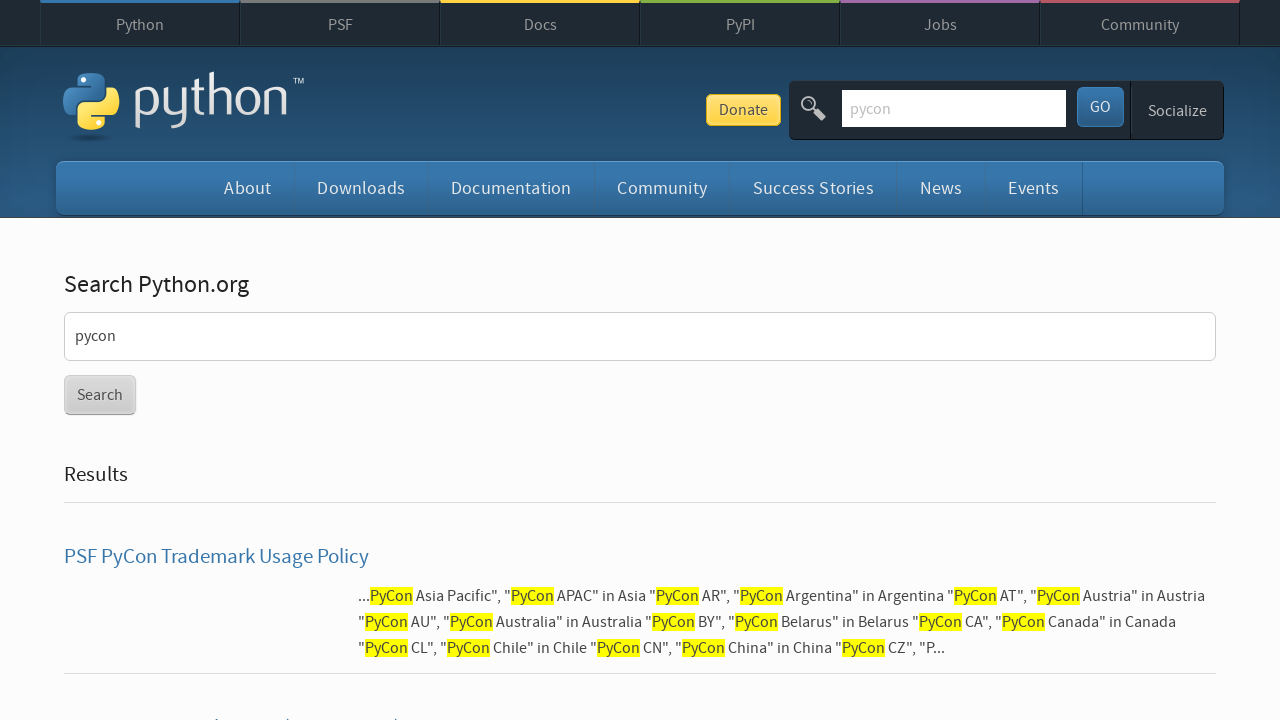

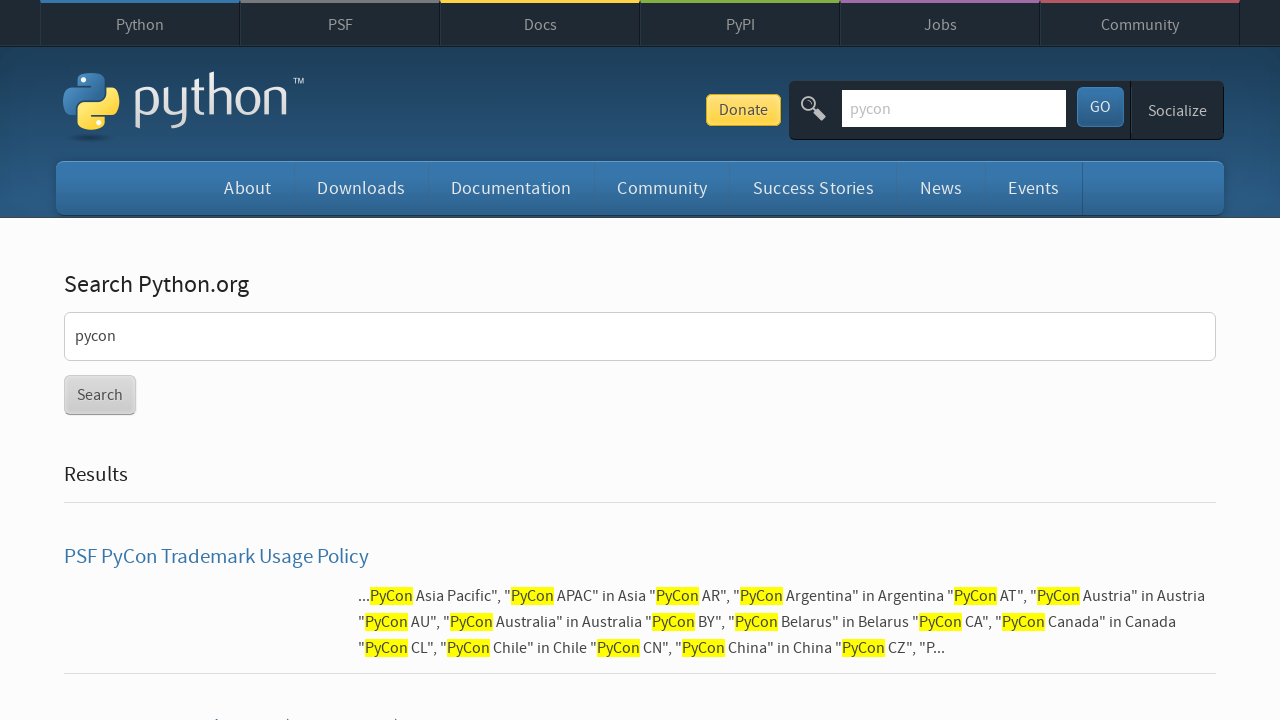